Navigates to Udemy homepage and waits for the page to load

Starting URL: http://www.udemy.com/

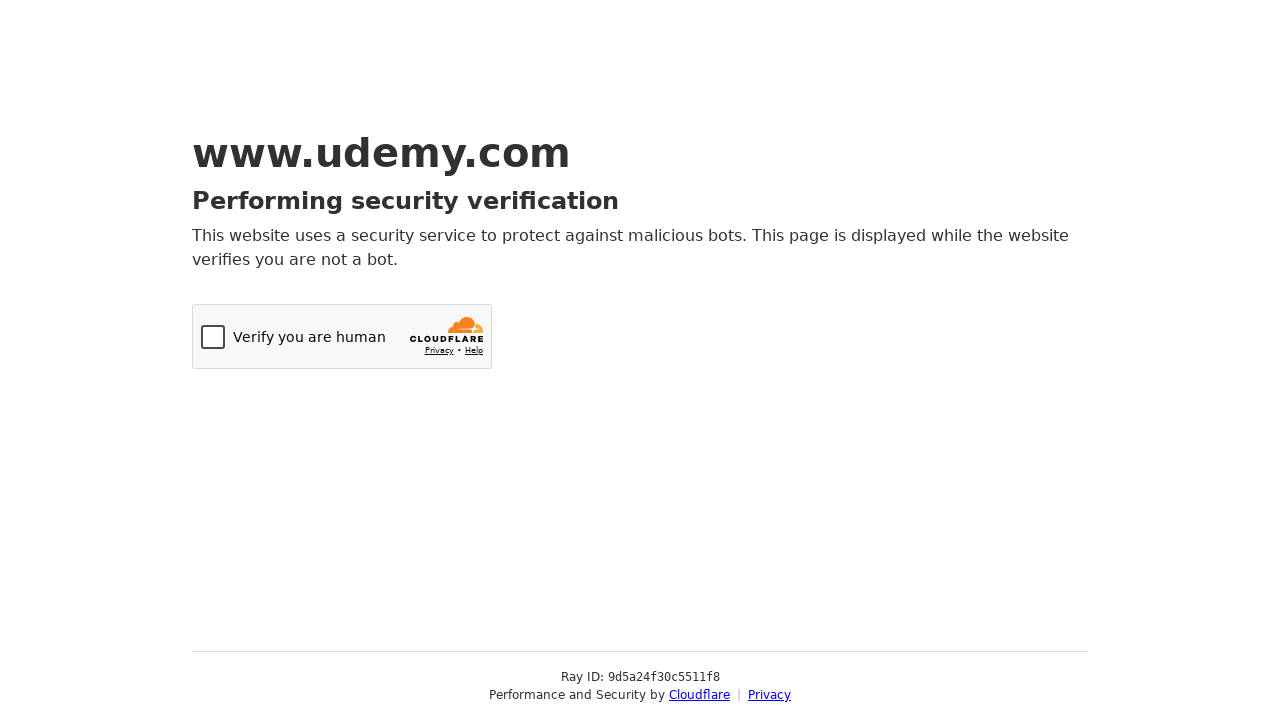

Navigated to Udemy homepage
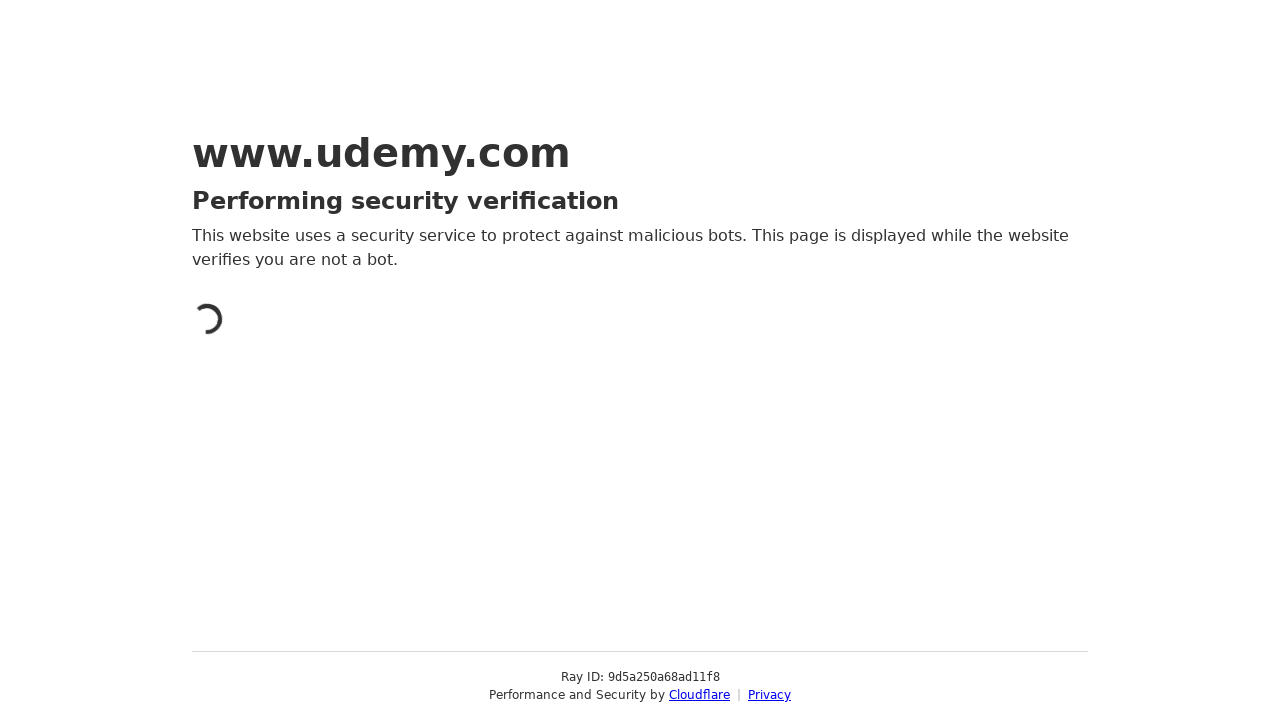

Waited for Udemy page to fully load with networkidle state
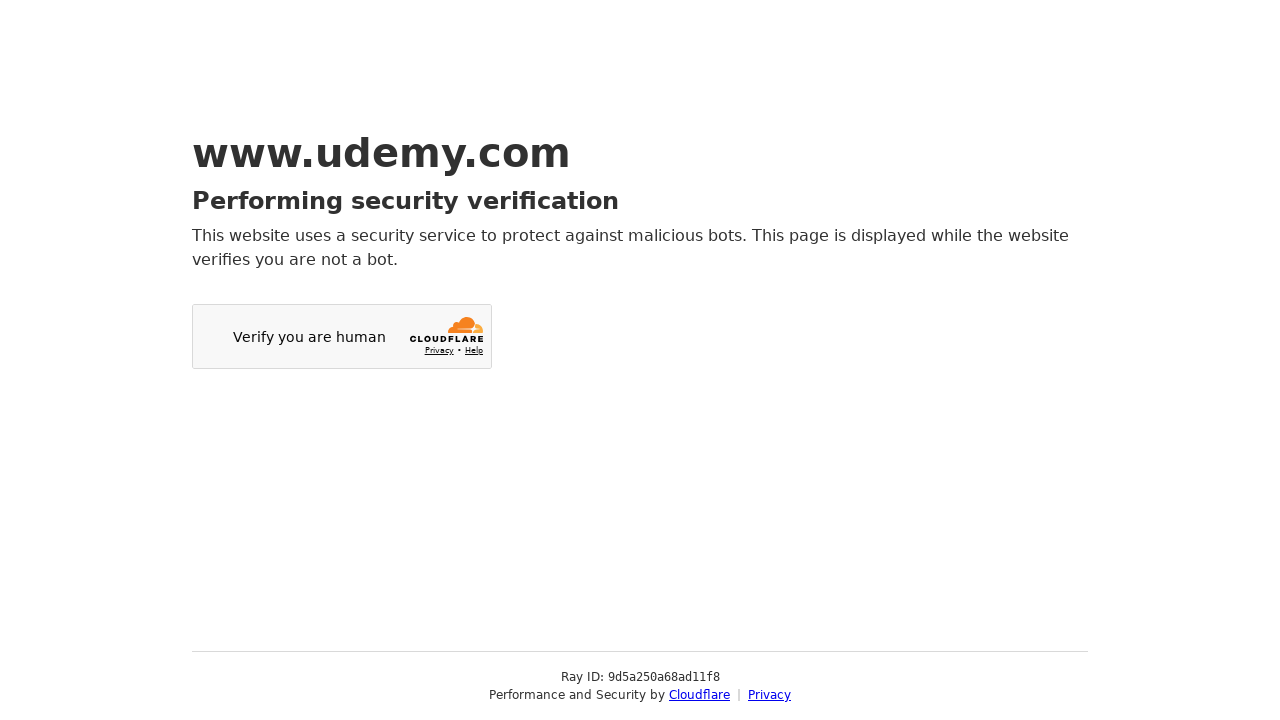

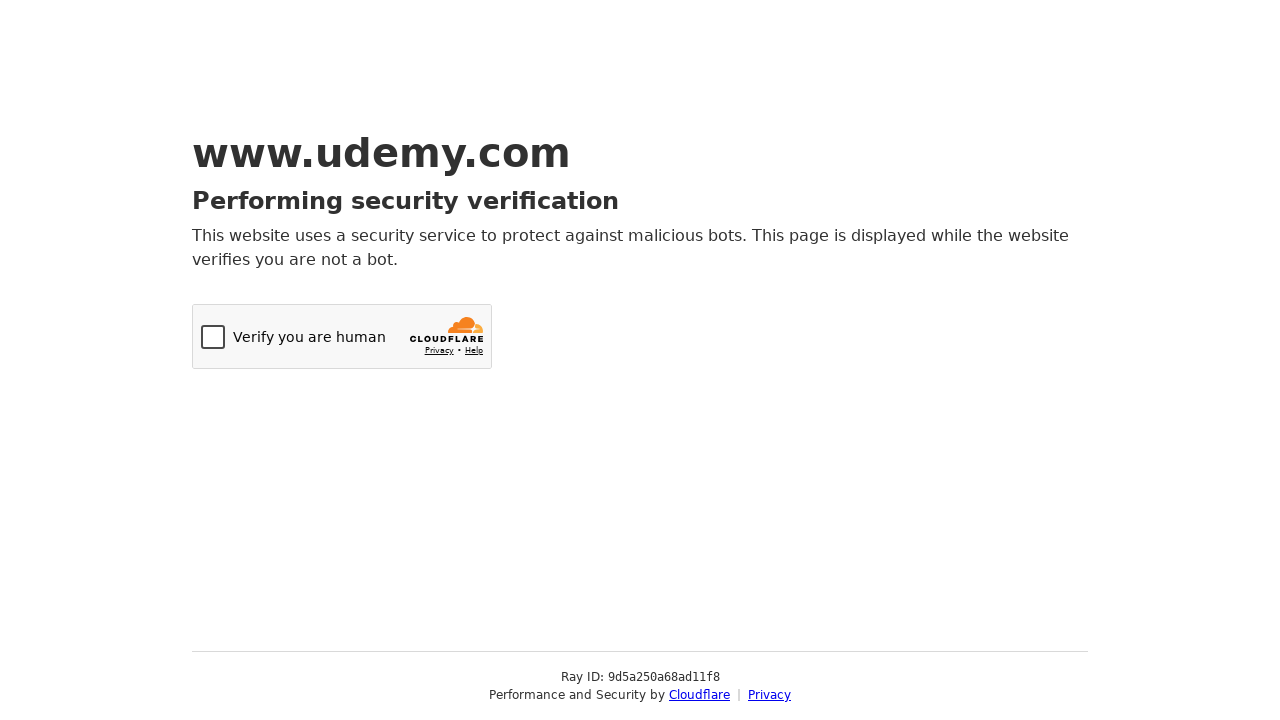